Tests multi-select dropdown functionality by clicking on the dropdown and selecting multiple choices from the list

Starting URL: https://www.jqueryscript.net/demo/Drop-Down-Combo-Tree/

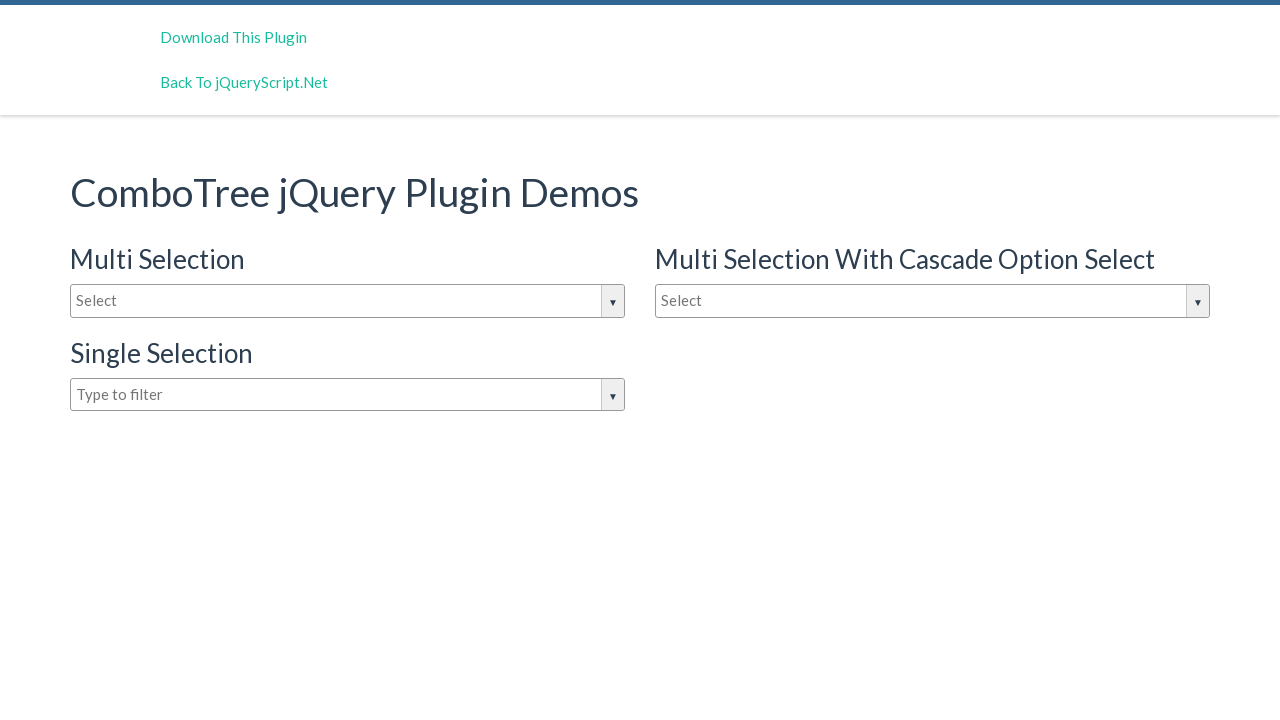

Clicked on dropdown input box to open the dropdown at (348, 301) on #justAnInputBox
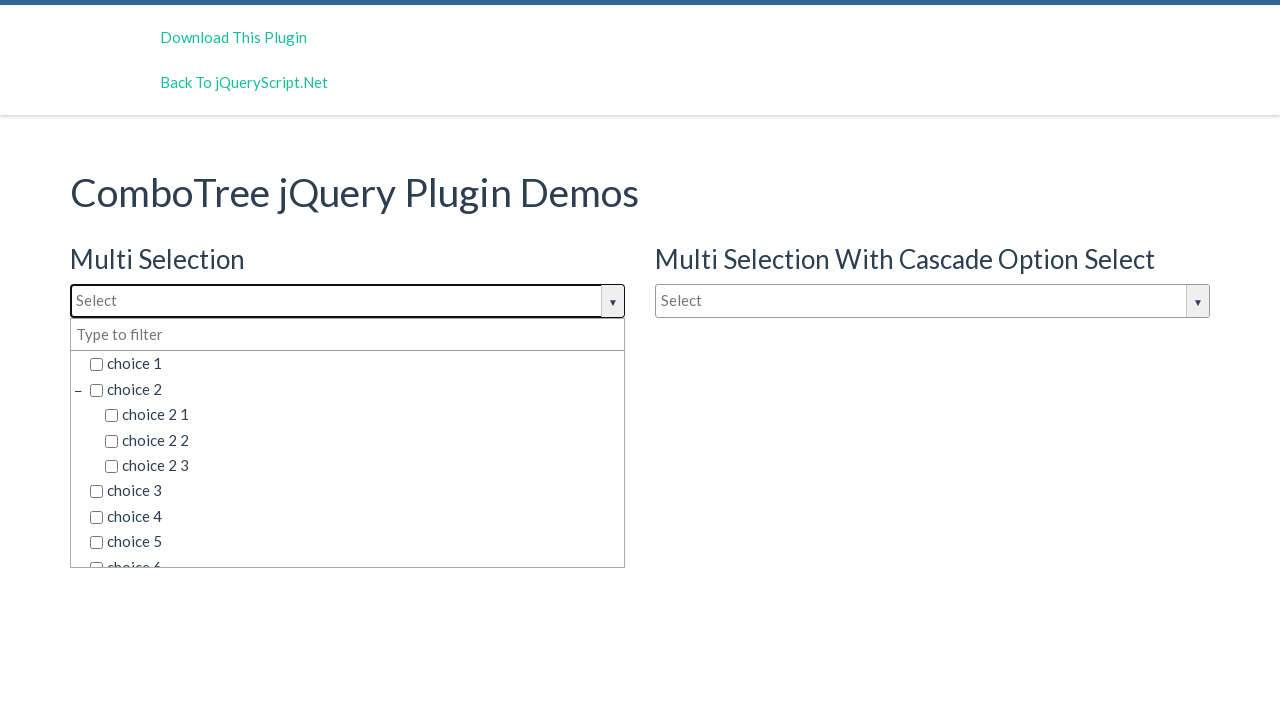

Dropdown options became visible
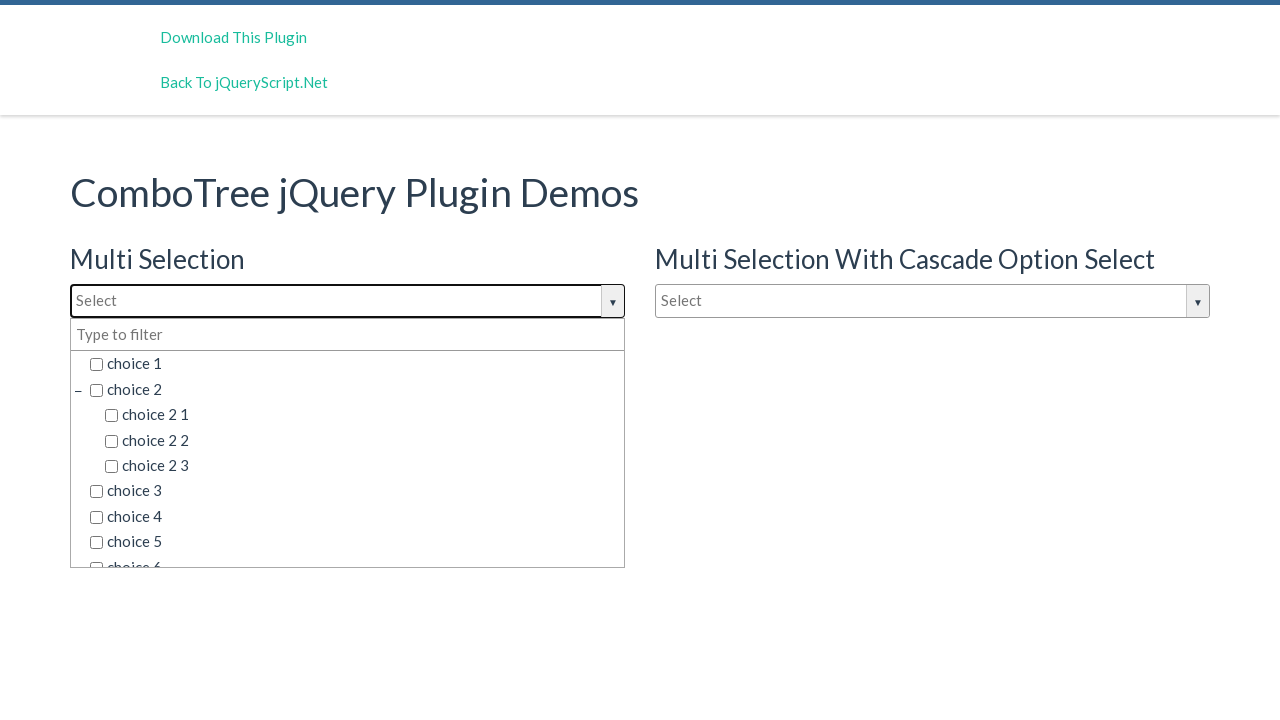

Retrieved all dropdown option elements
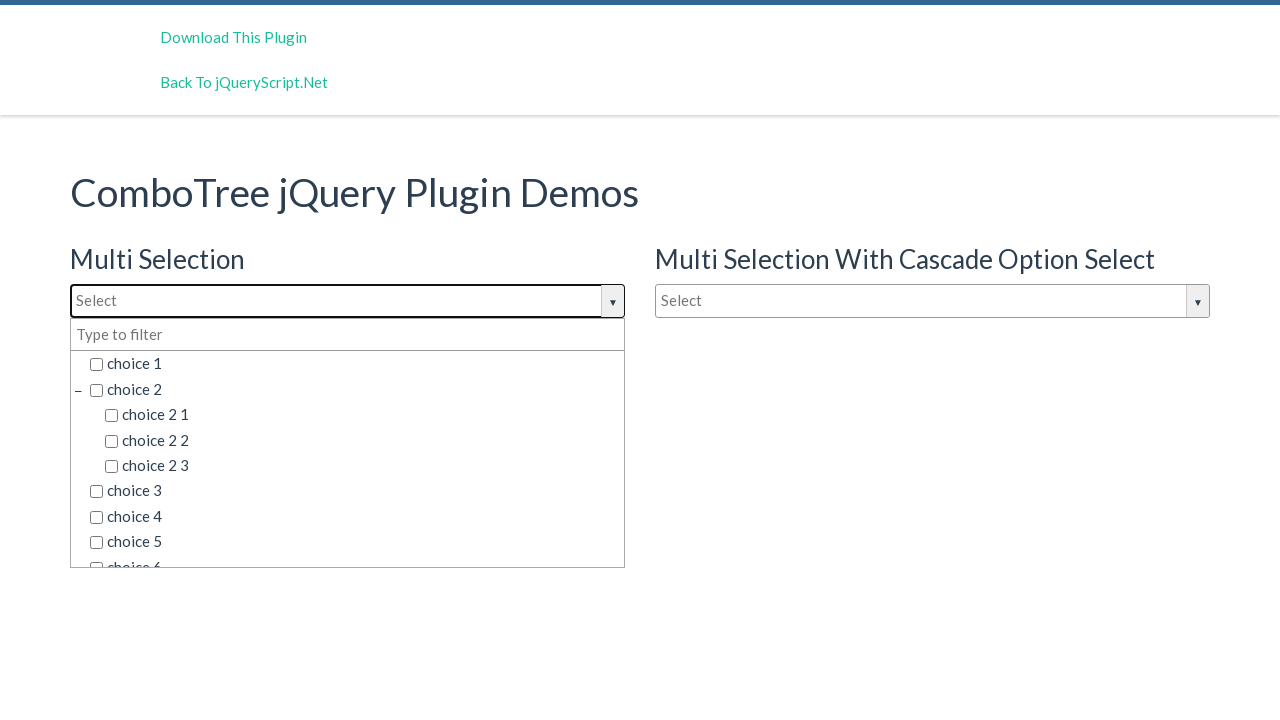

Selected option: choice 2 at (355, 389) on span.comboTreeItemTitle >> nth=1
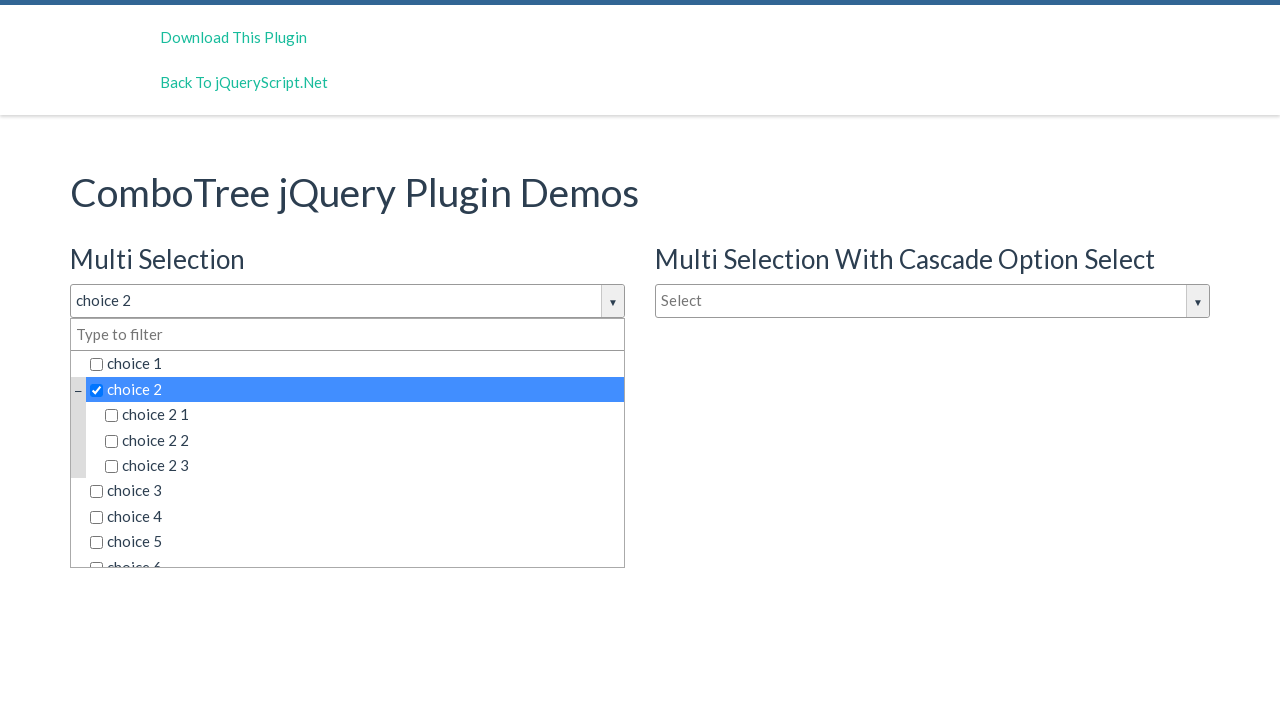

Selected option: choice 2 3 at (362, 466) on span.comboTreeItemTitle >> nth=4
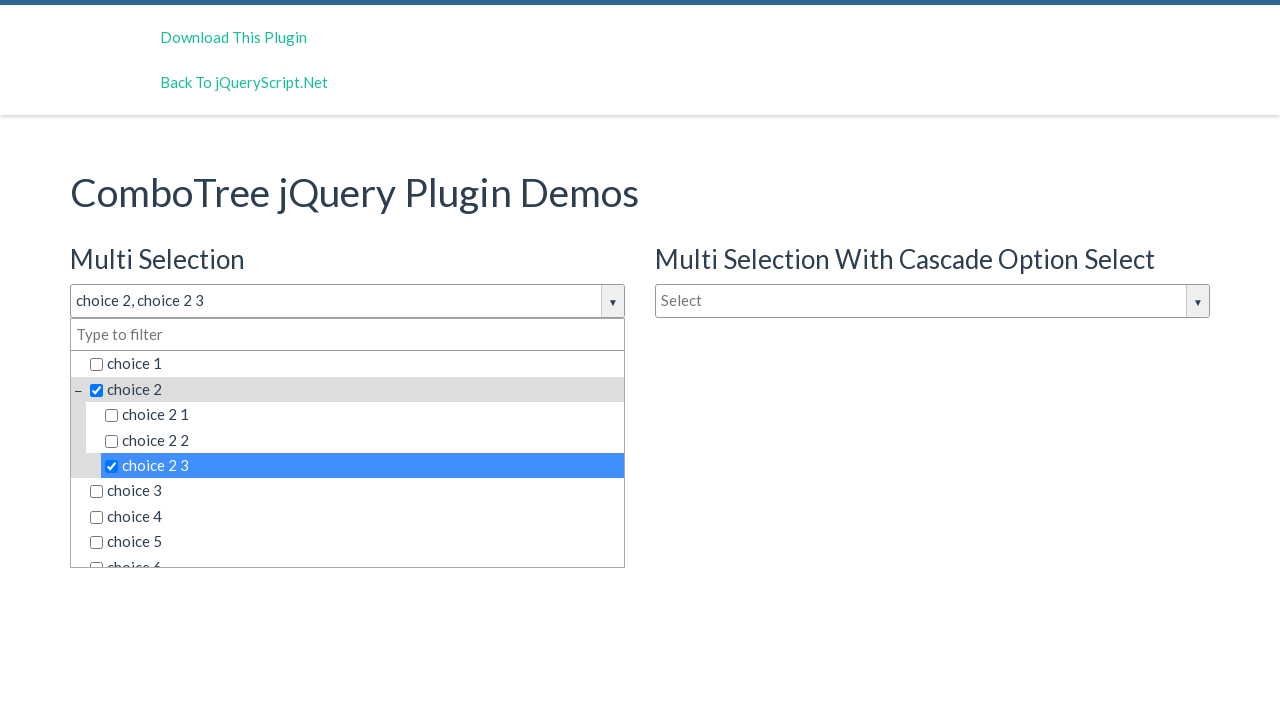

Selected option: choice 7 at (355, 554) on span.comboTreeItemTitle >> nth=14
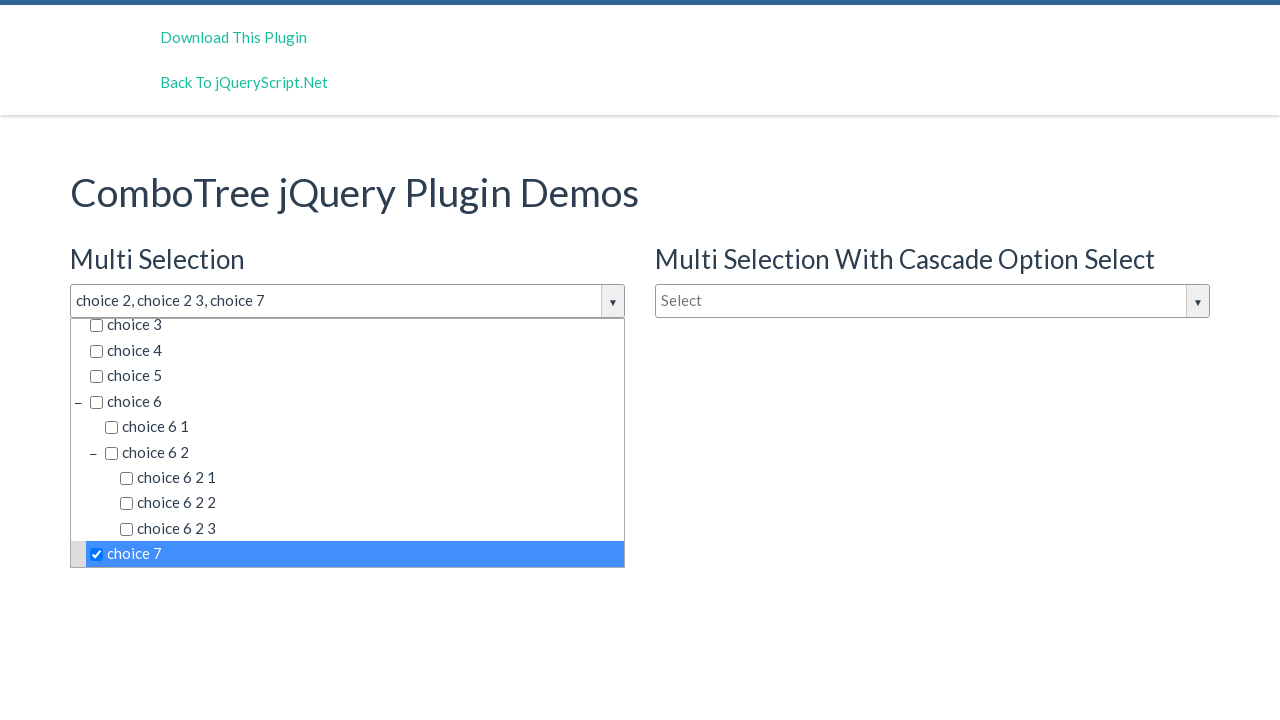

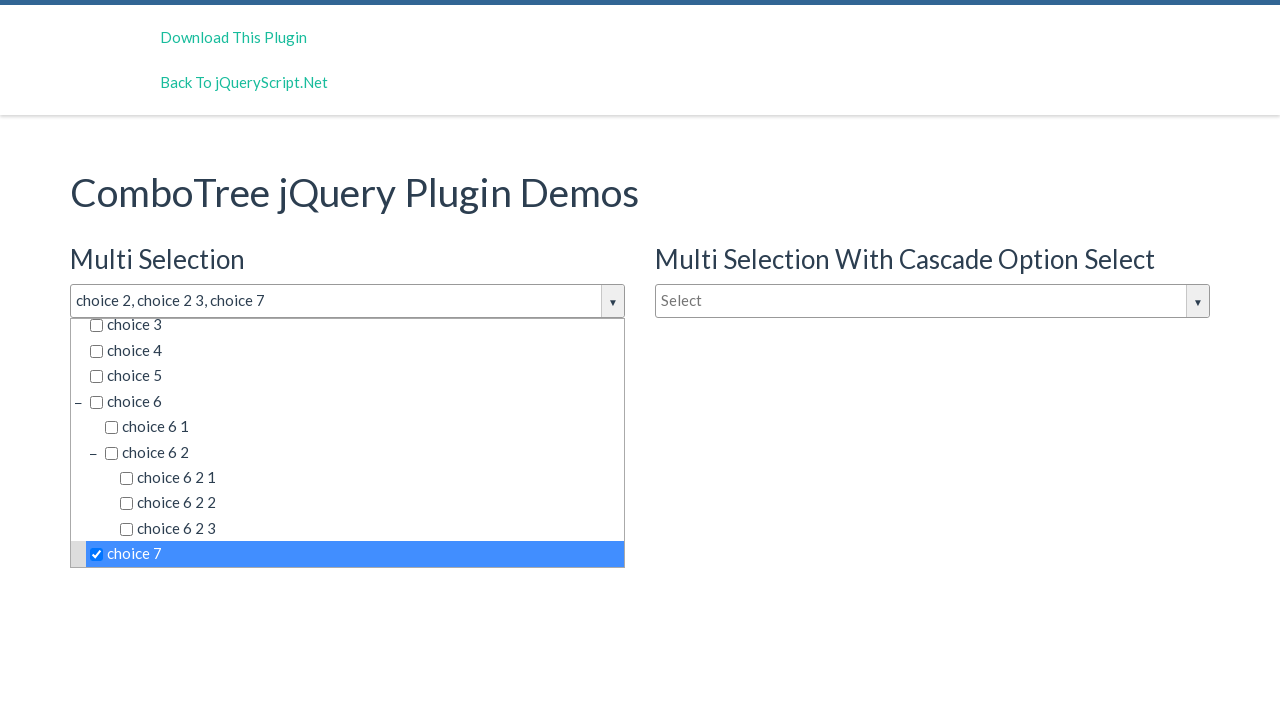